Tests drawing functionality on a signature pad by performing drag actions to create a line, then clearing the canvas

Starting URL: http://szimek.github.io/signature_pad/

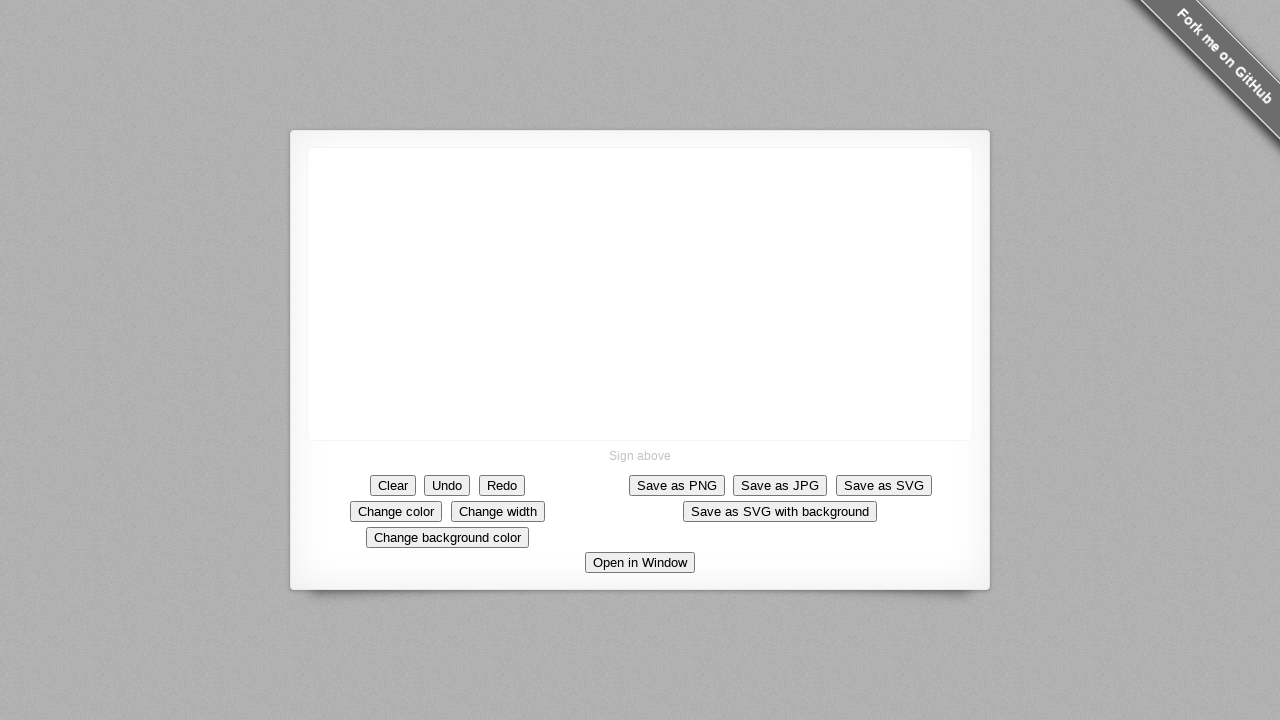

Located canvas element for drawing
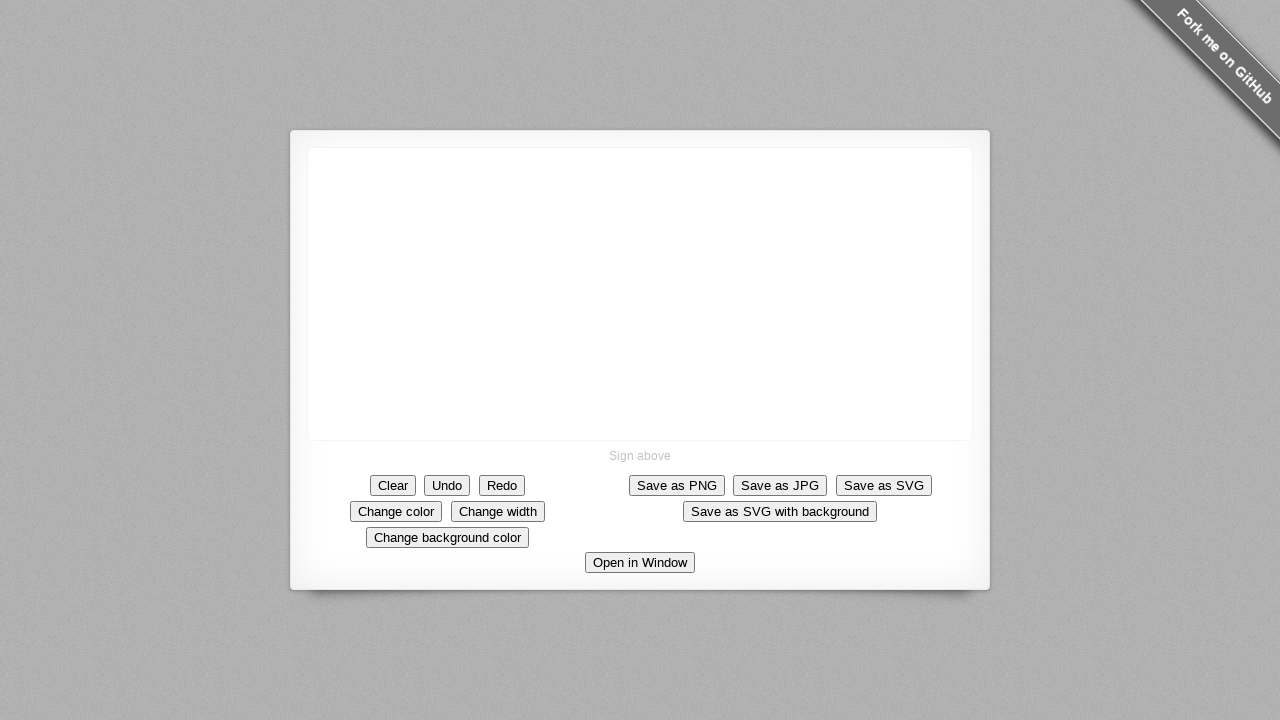

Retrieved canvas bounding box dimensions
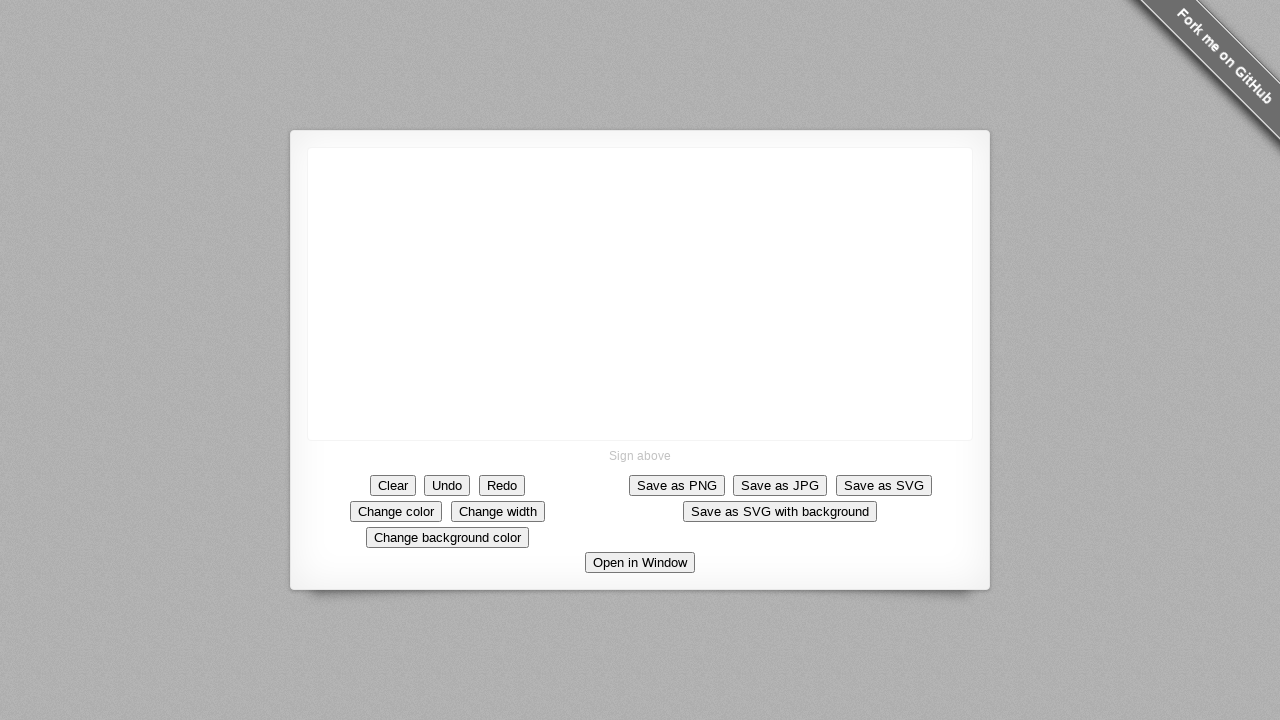

Moved mouse to canvas center starting position at (640, 294)
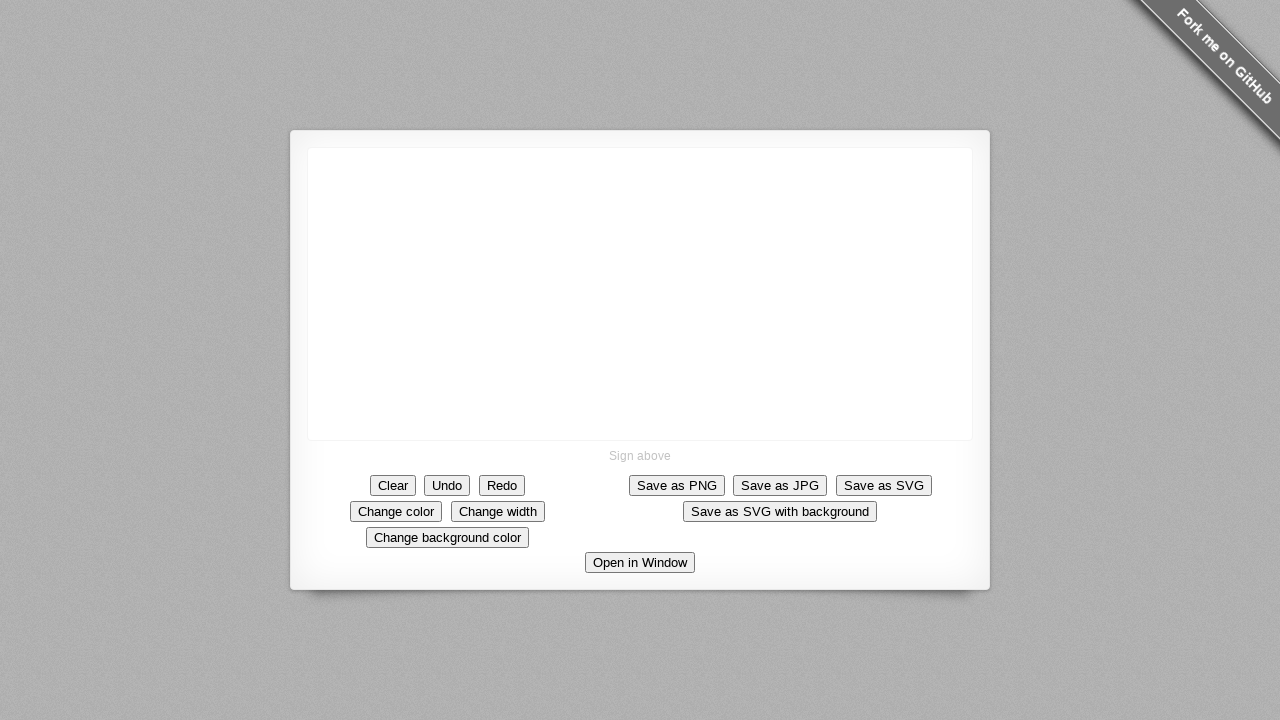

Pressed mouse button down to begin drawing at (640, 294)
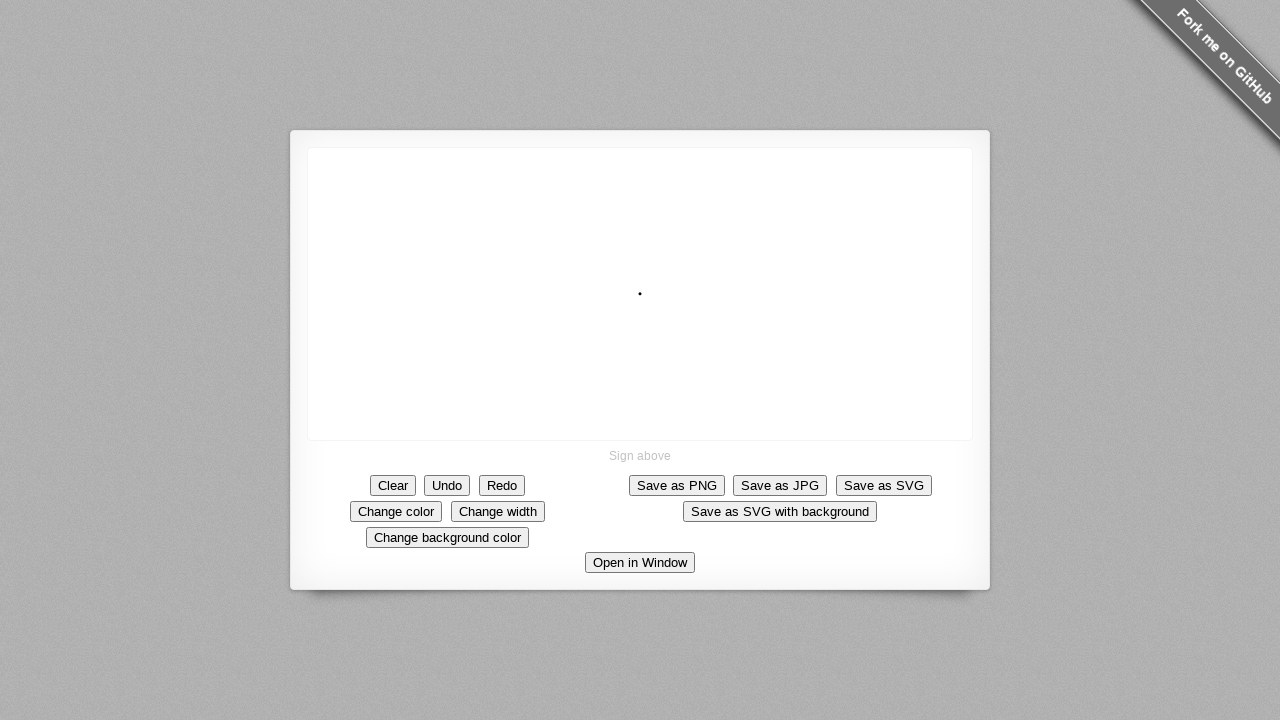

Moved mouse to draw line segment 1 of 10 at (645, 299)
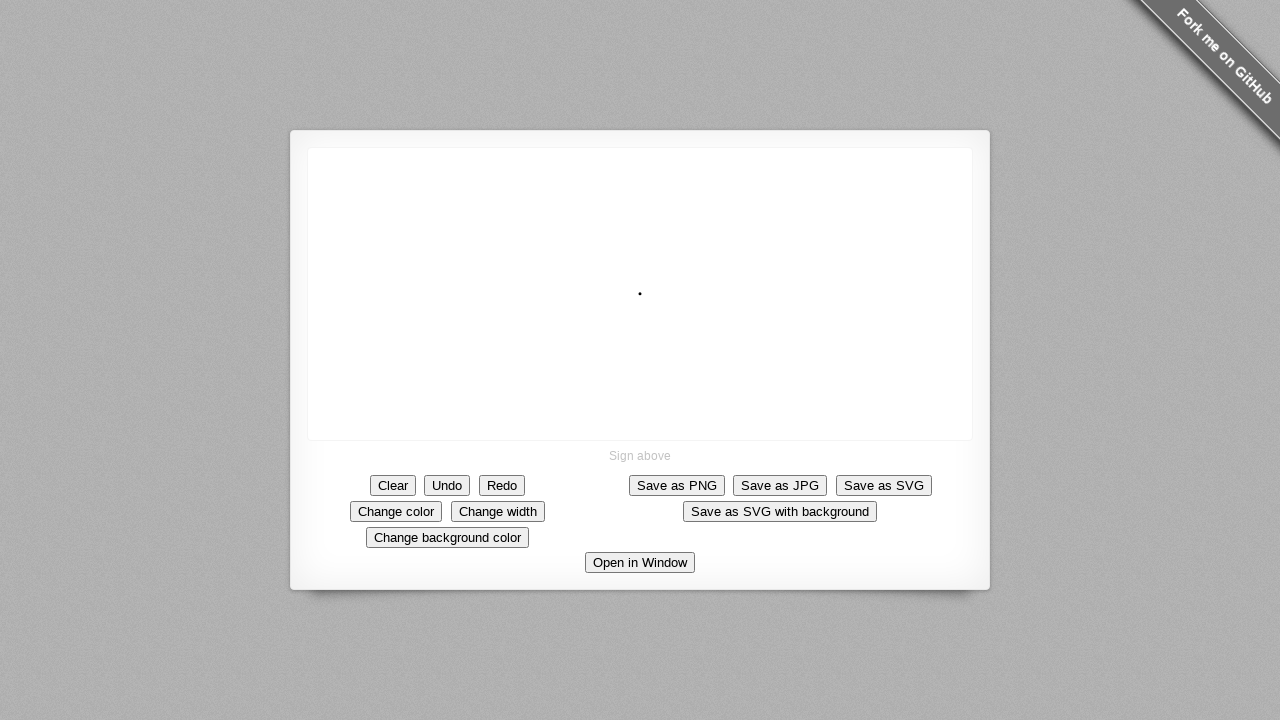

Moved mouse to draw line segment 2 of 10 at (650, 304)
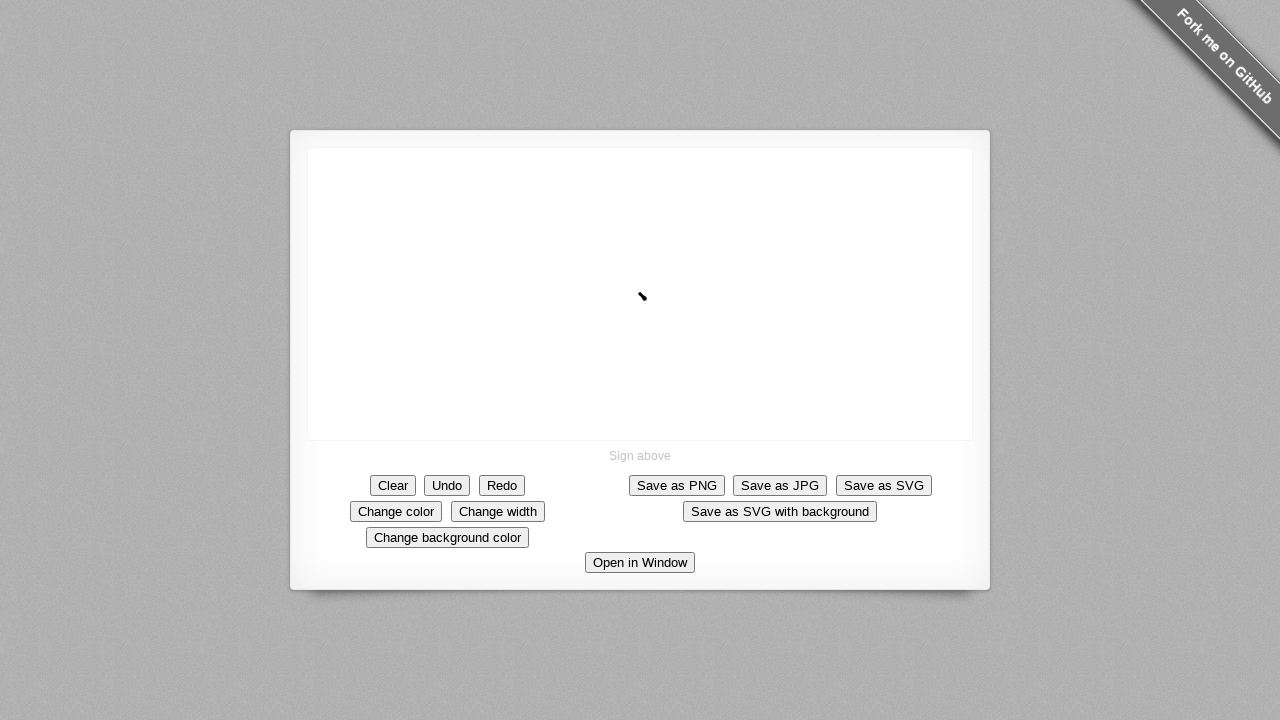

Moved mouse to draw line segment 3 of 10 at (655, 309)
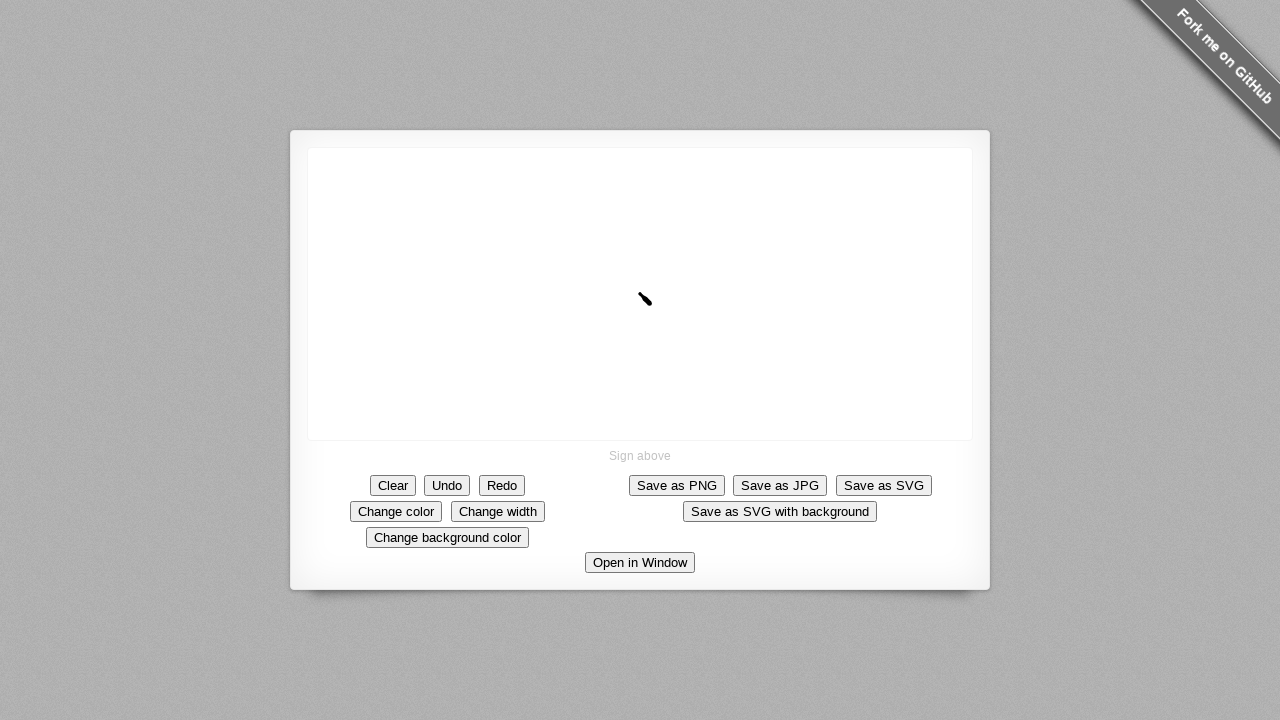

Moved mouse to draw line segment 4 of 10 at (660, 314)
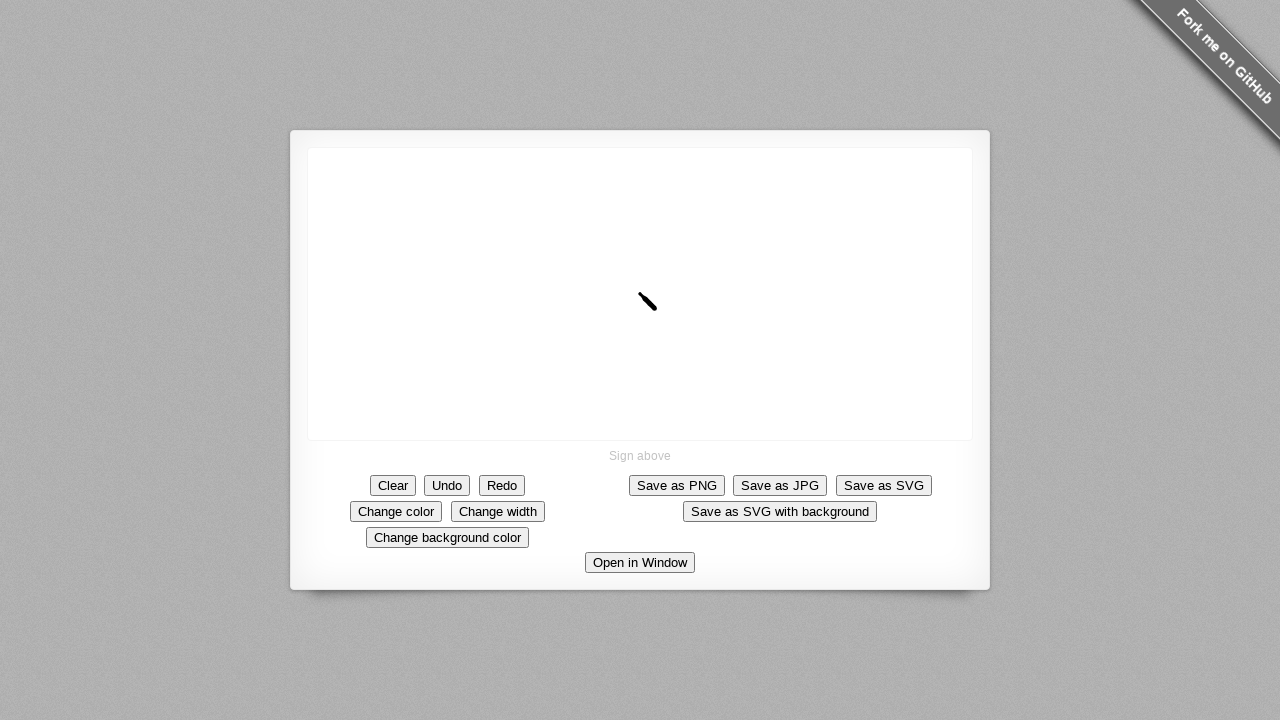

Moved mouse to draw line segment 5 of 10 at (665, 319)
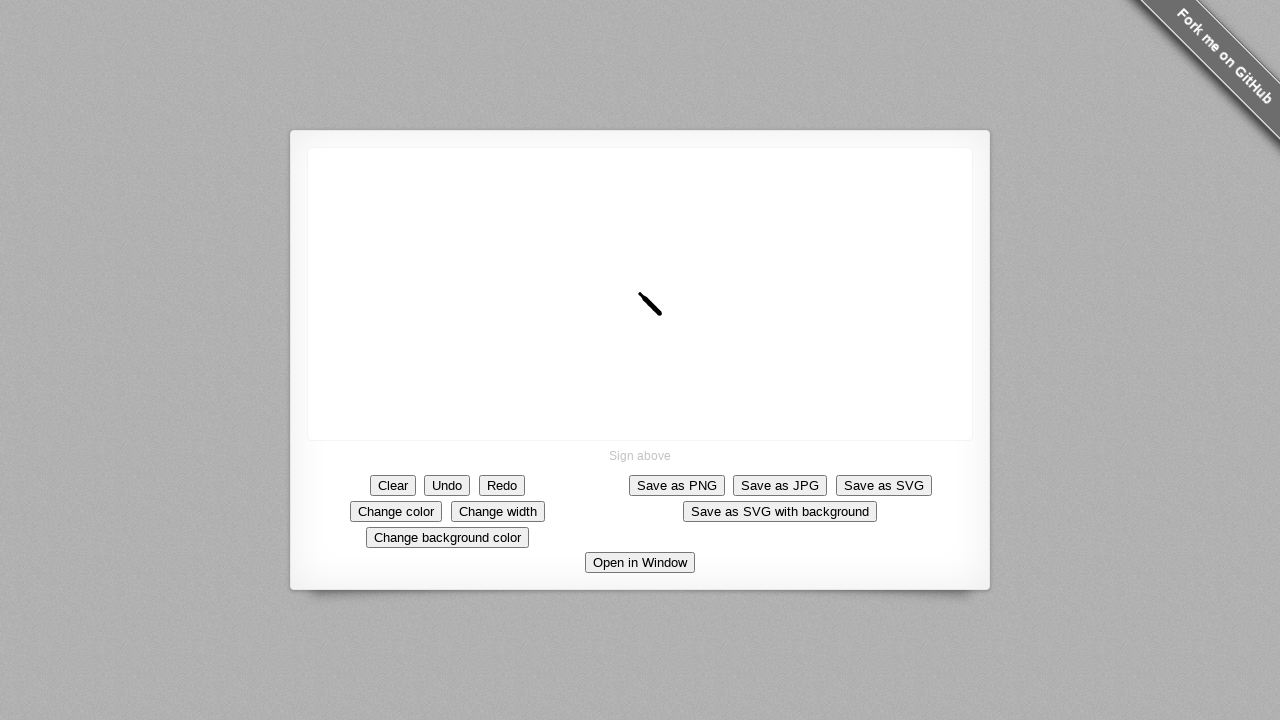

Moved mouse to draw line segment 6 of 10 at (670, 324)
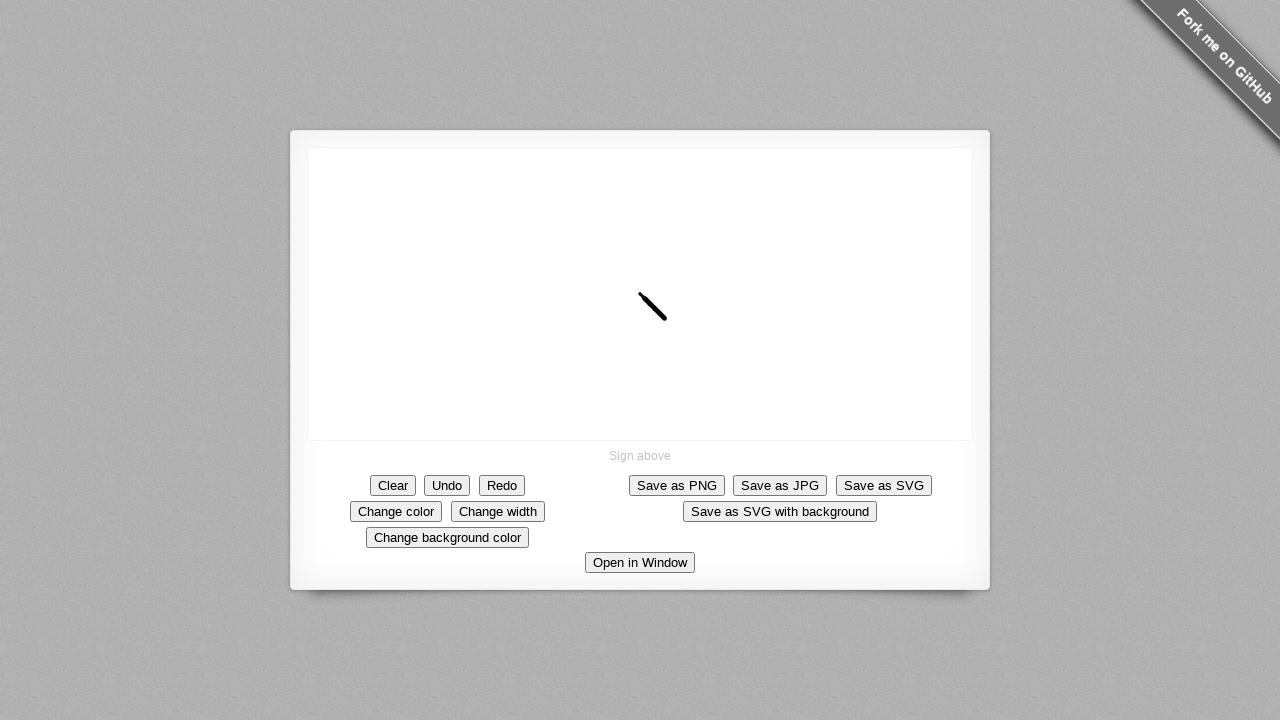

Moved mouse to draw line segment 7 of 10 at (675, 329)
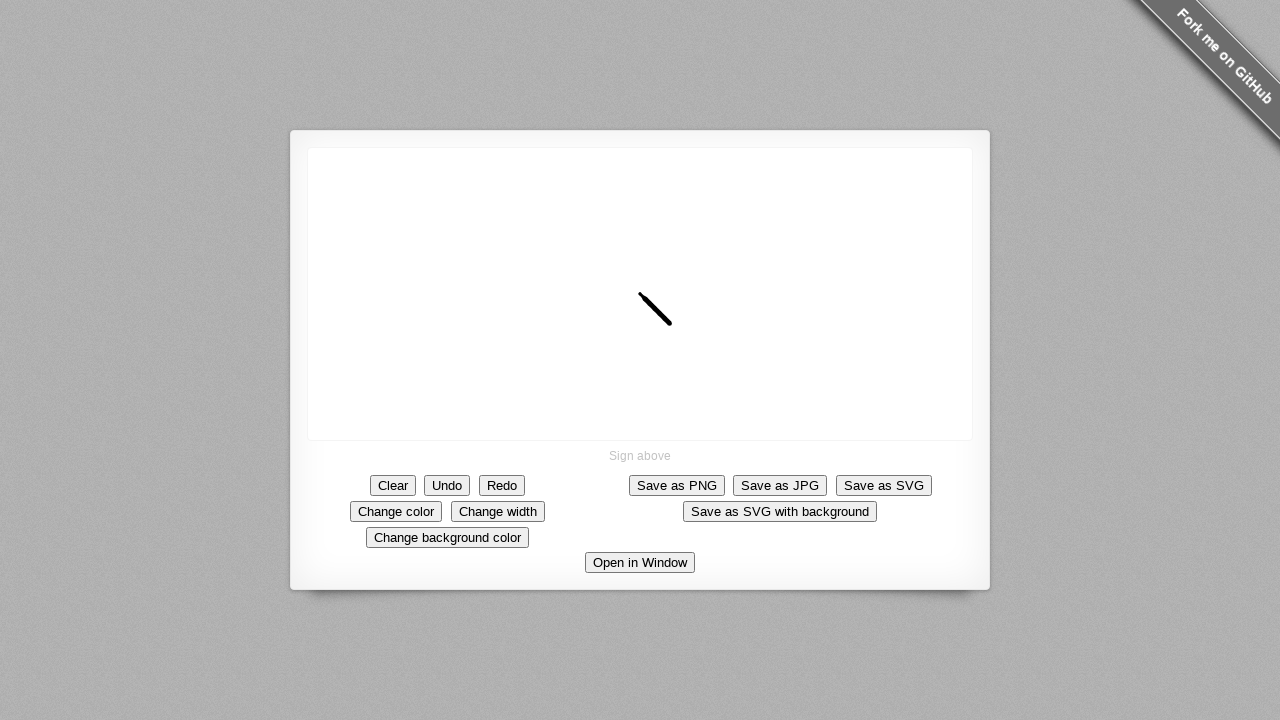

Moved mouse to draw line segment 8 of 10 at (680, 334)
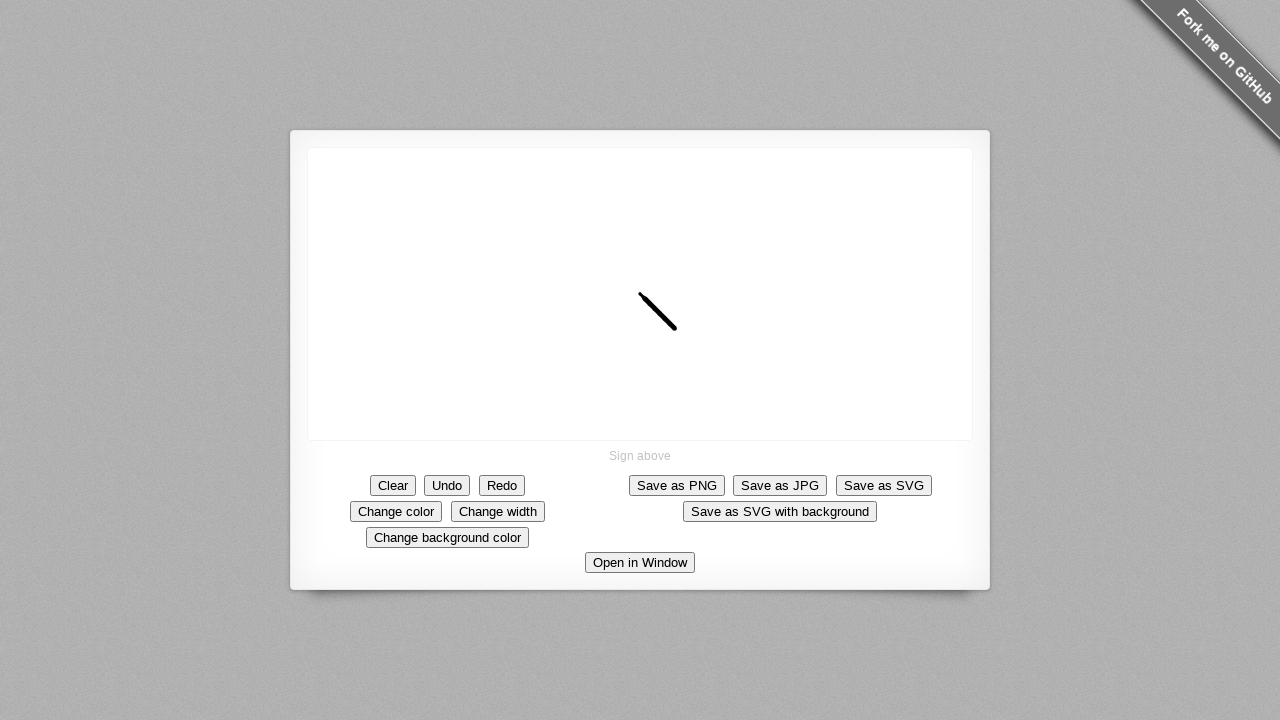

Moved mouse to draw line segment 9 of 10 at (685, 339)
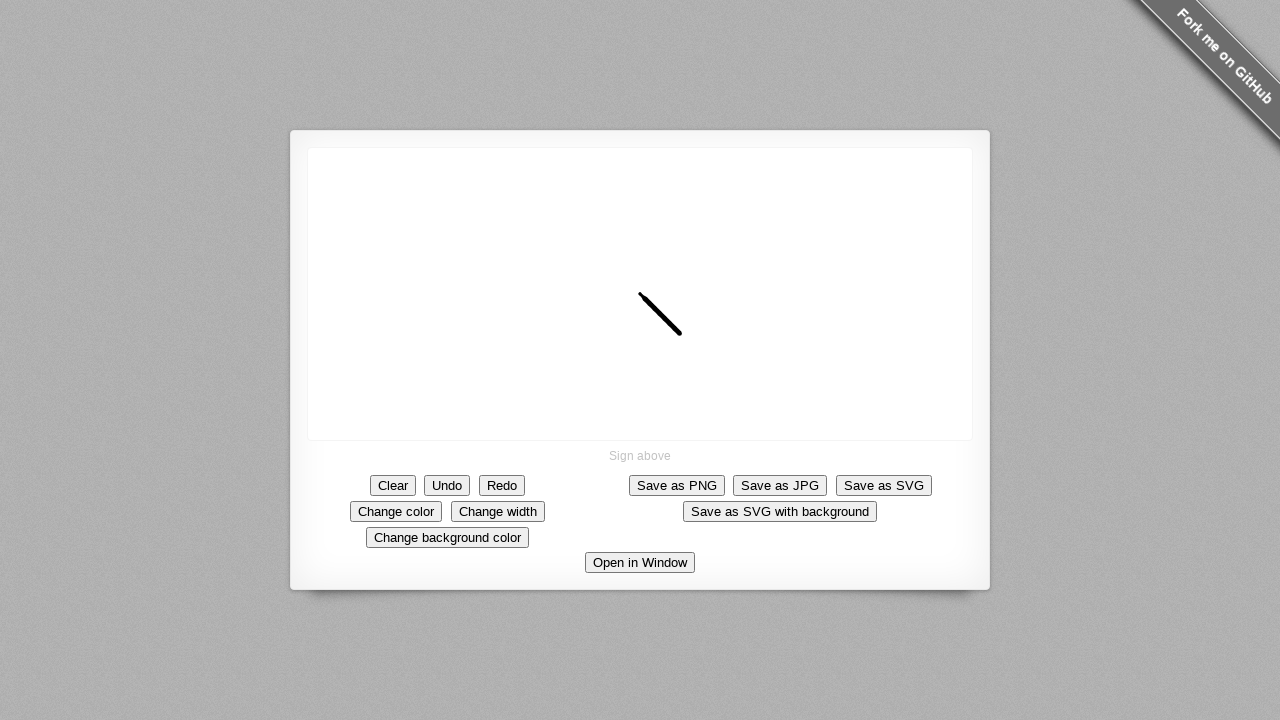

Moved mouse to draw line segment 10 of 10 at (690, 344)
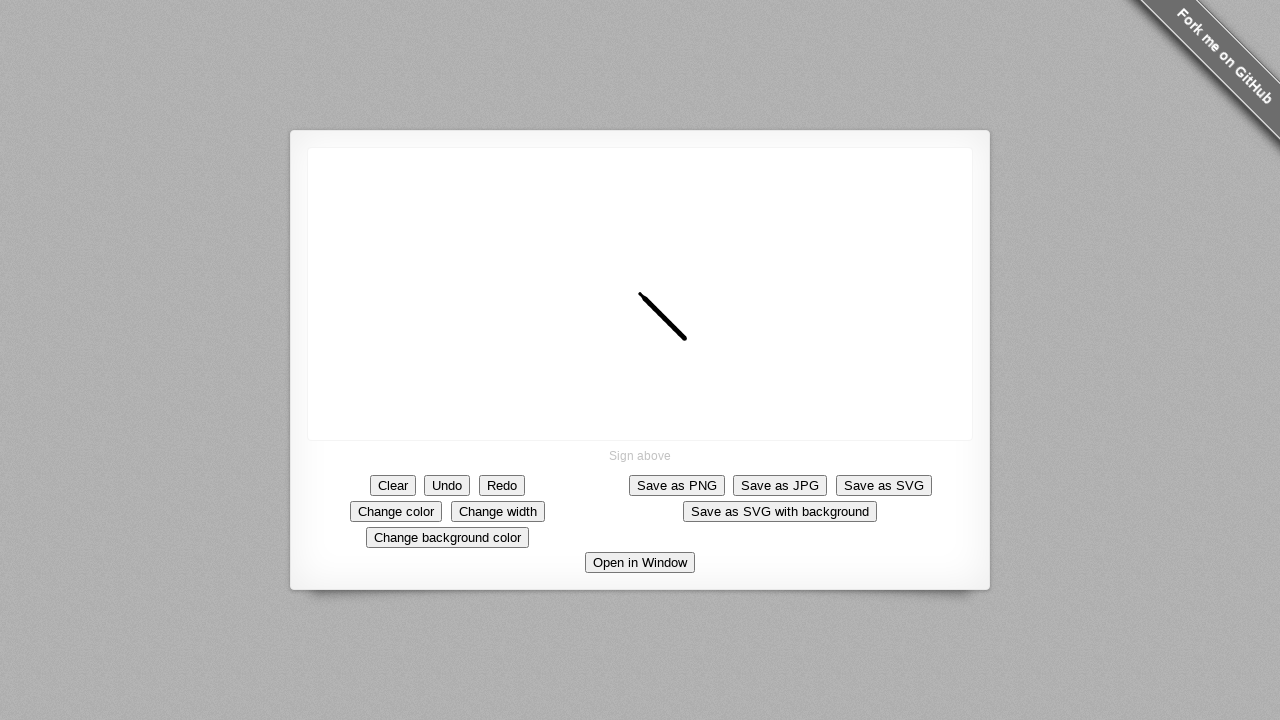

Released mouse button to complete drawing the line at (690, 344)
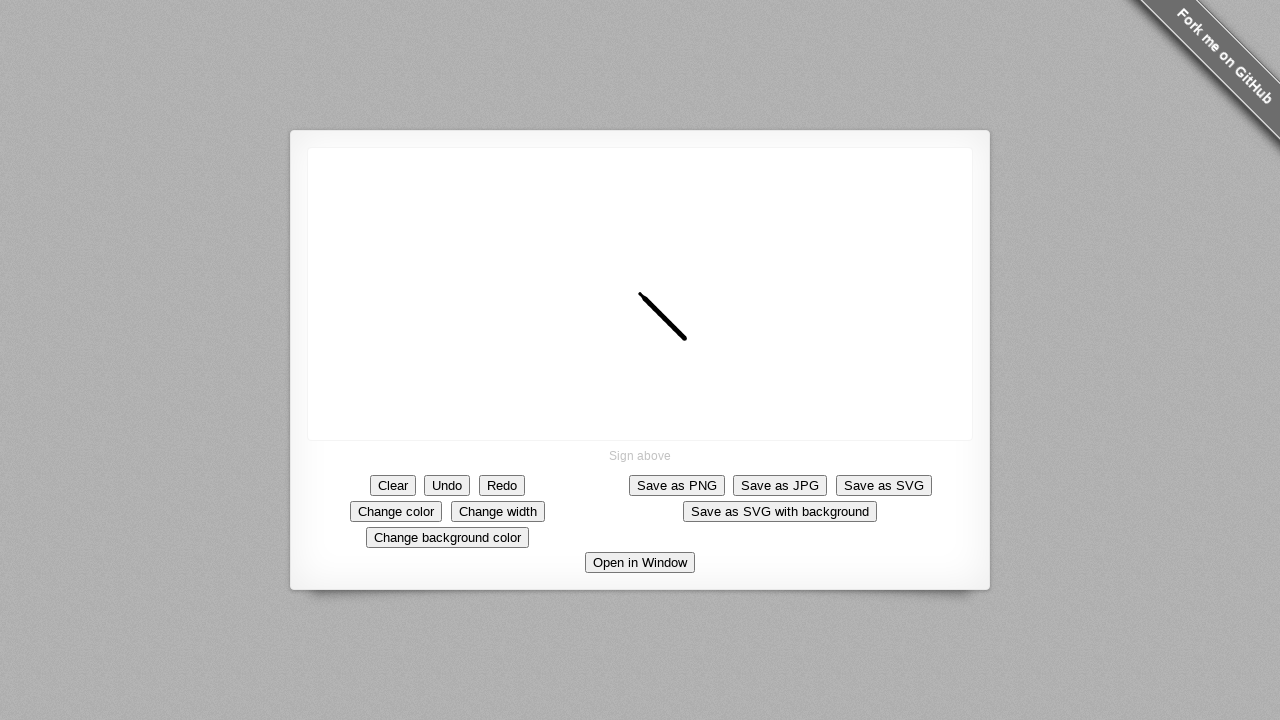

Clicked Clear button to reset canvas at (393, 485) on text='Clear'
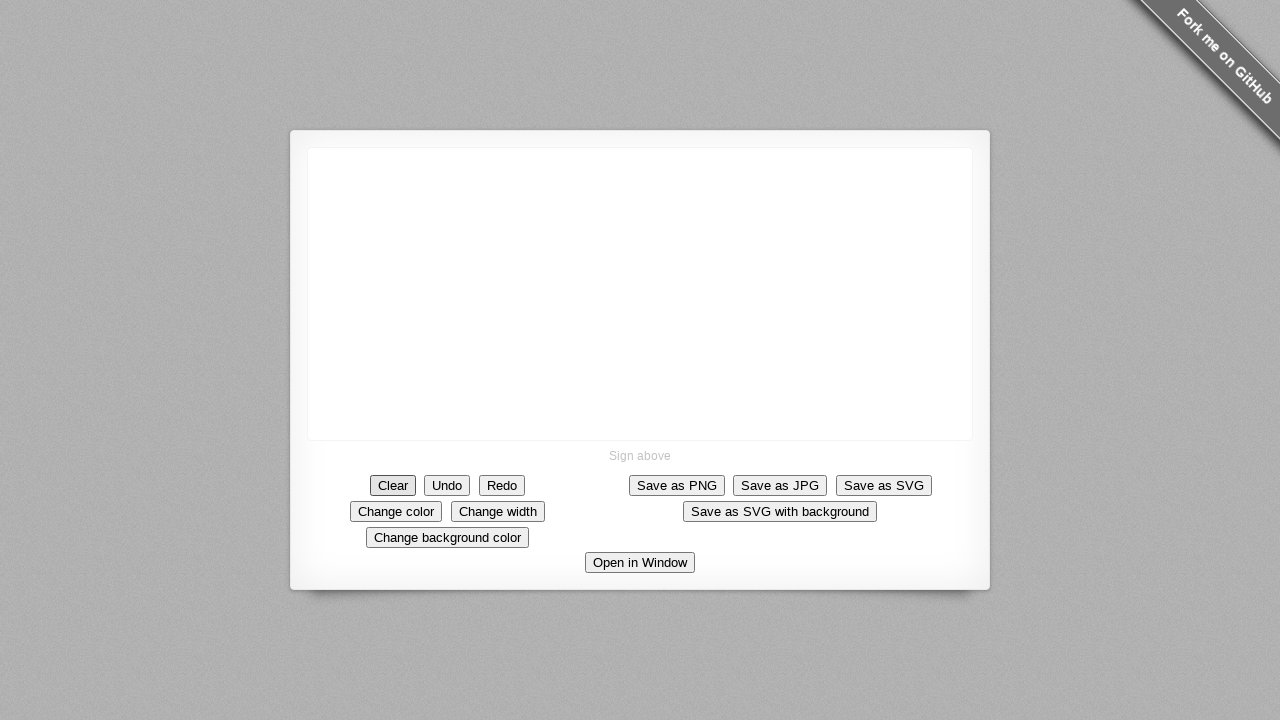

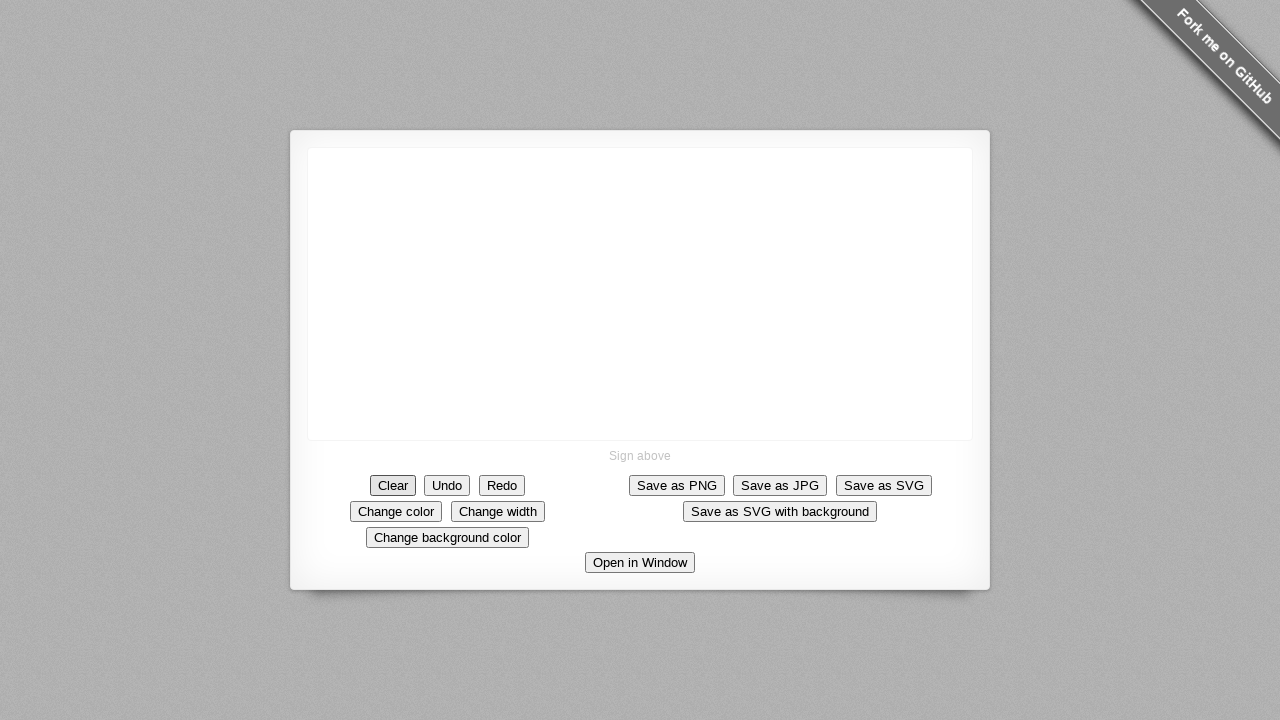